Tests an e-commerce checkout flow by searching for products containing "ber", adding all matching items to cart, proceeding to checkout, and applying a promo code

Starting URL: https://rahulshettyacademy.com/seleniumPractise/#/

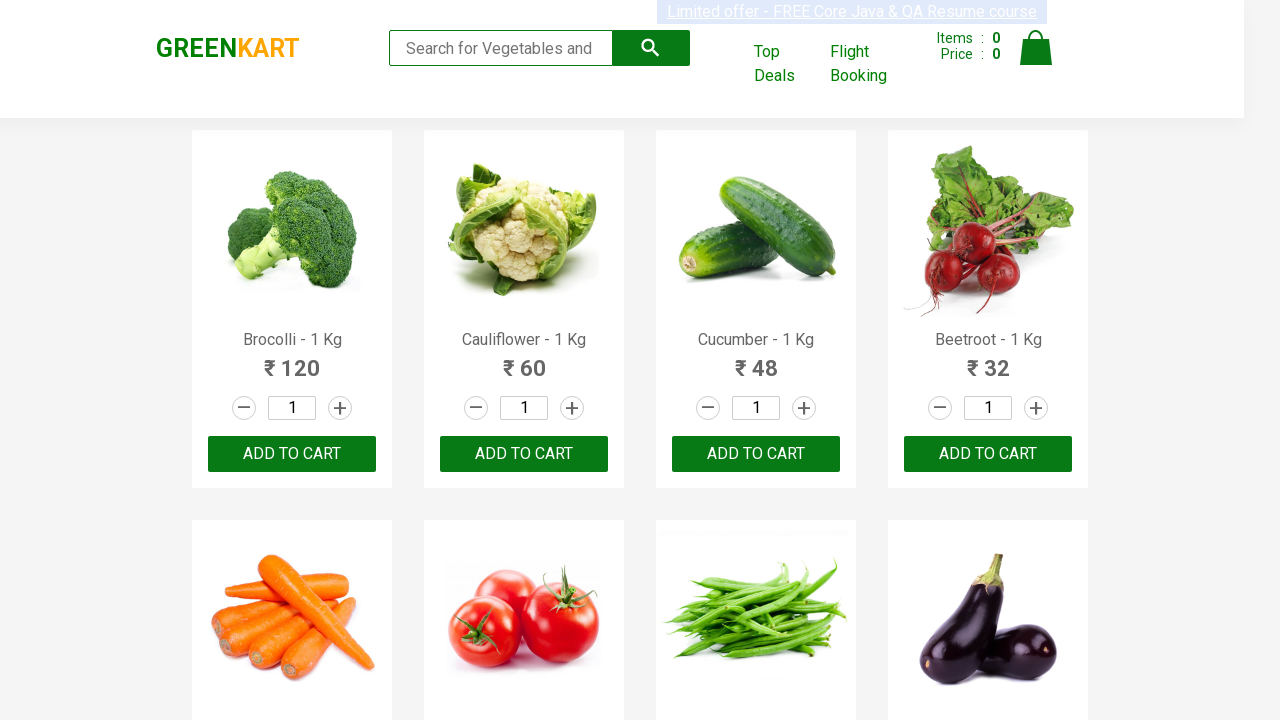

Filled search field with 'ber' on input.search-keyword
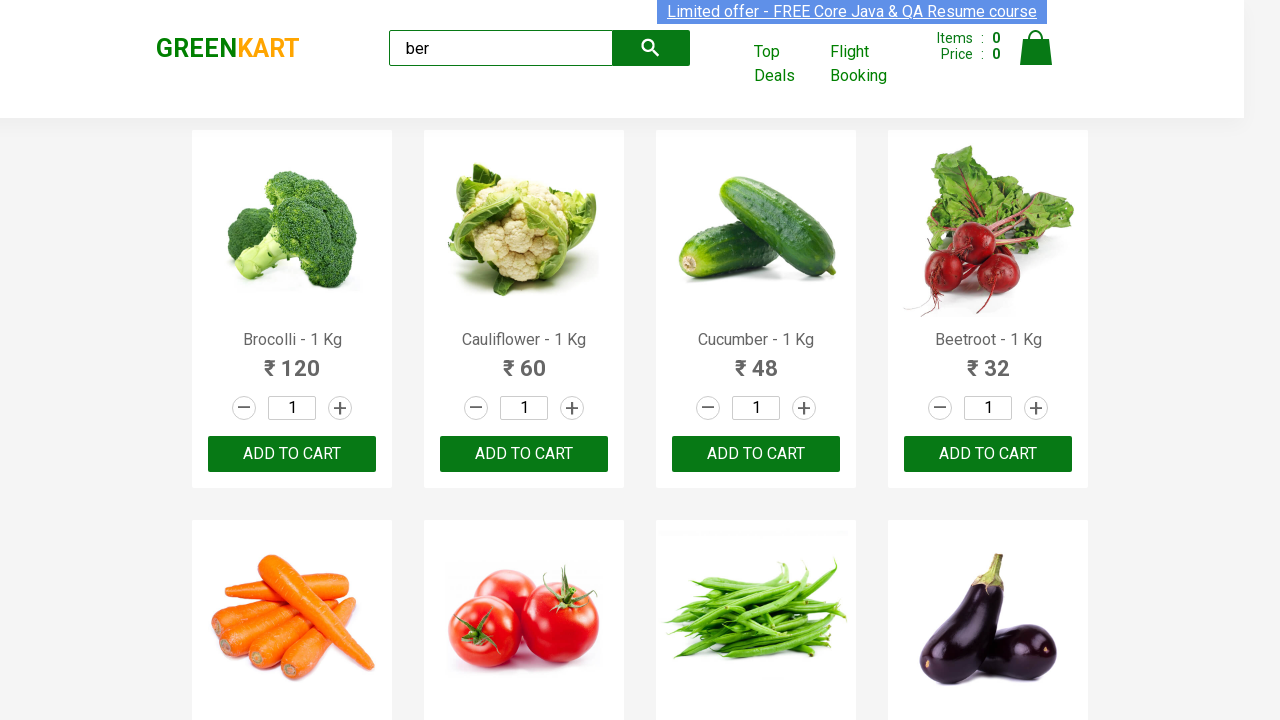

Waited for search results to load
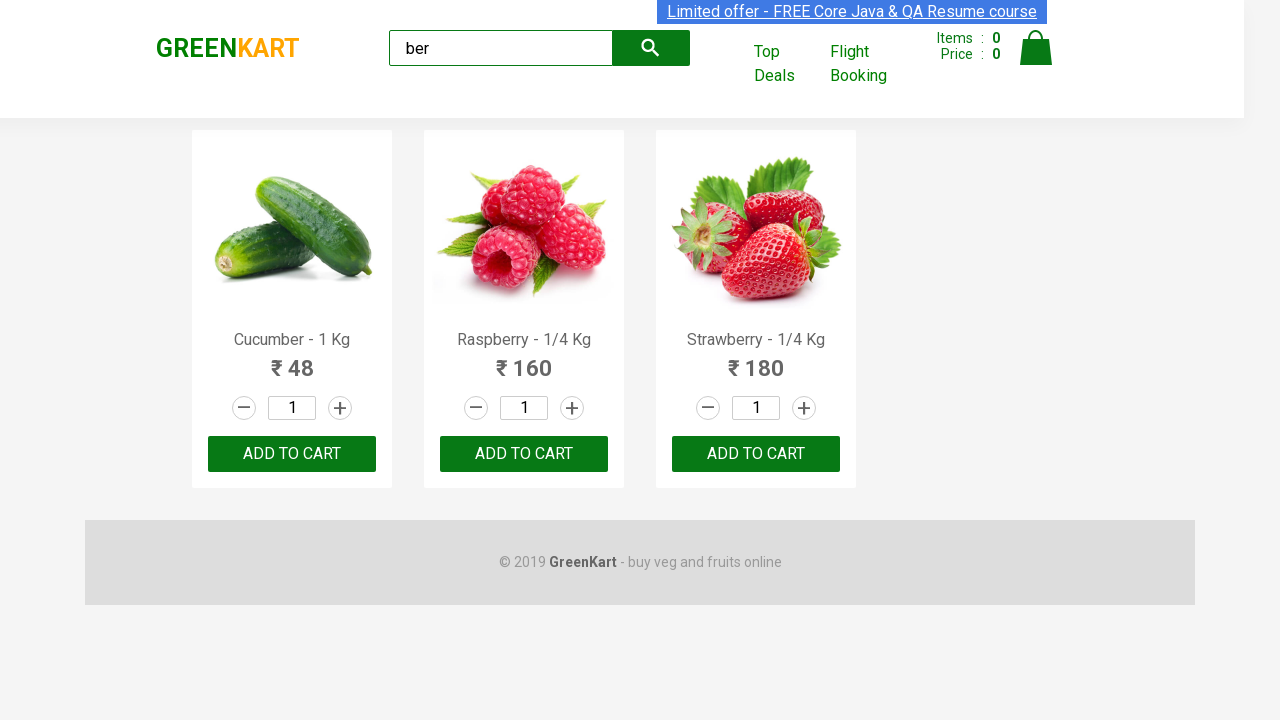

Clicked 'Add to Cart' button for a product at (292, 454) on xpath=//div[@class='product-action']/button >> nth=0
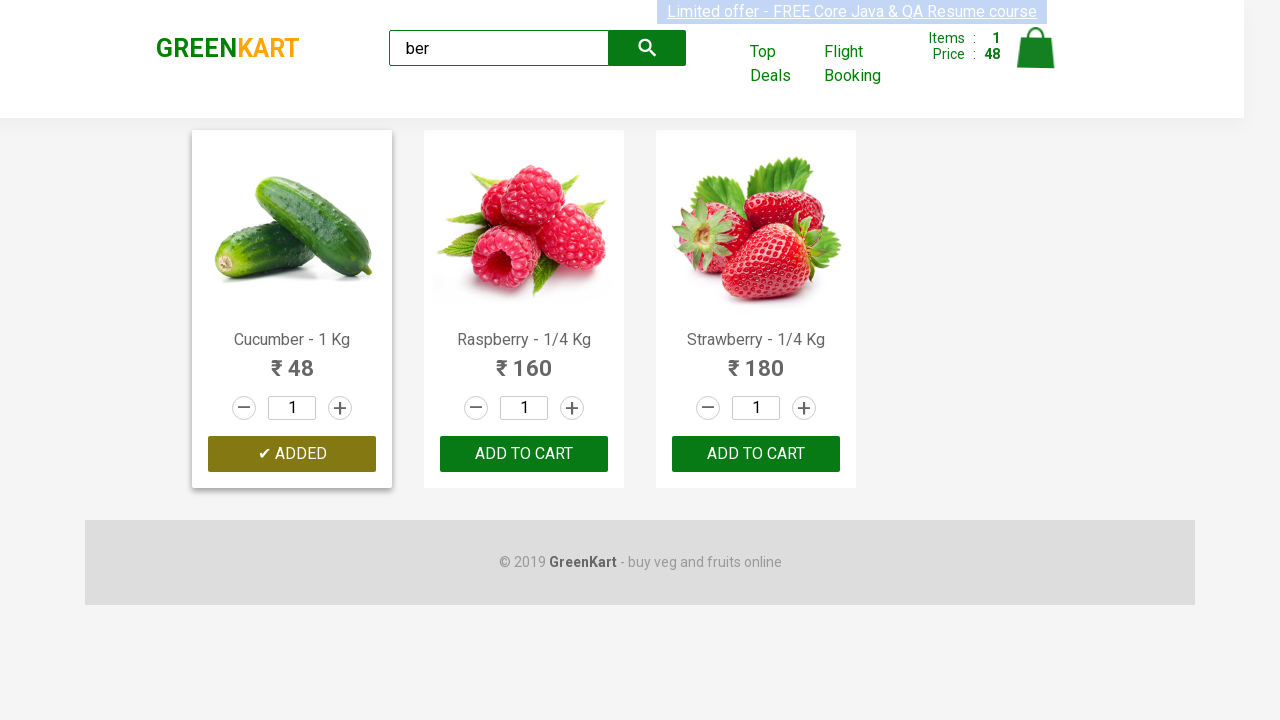

Clicked 'Add to Cart' button for a product at (524, 454) on xpath=//div[@class='product-action']/button >> nth=1
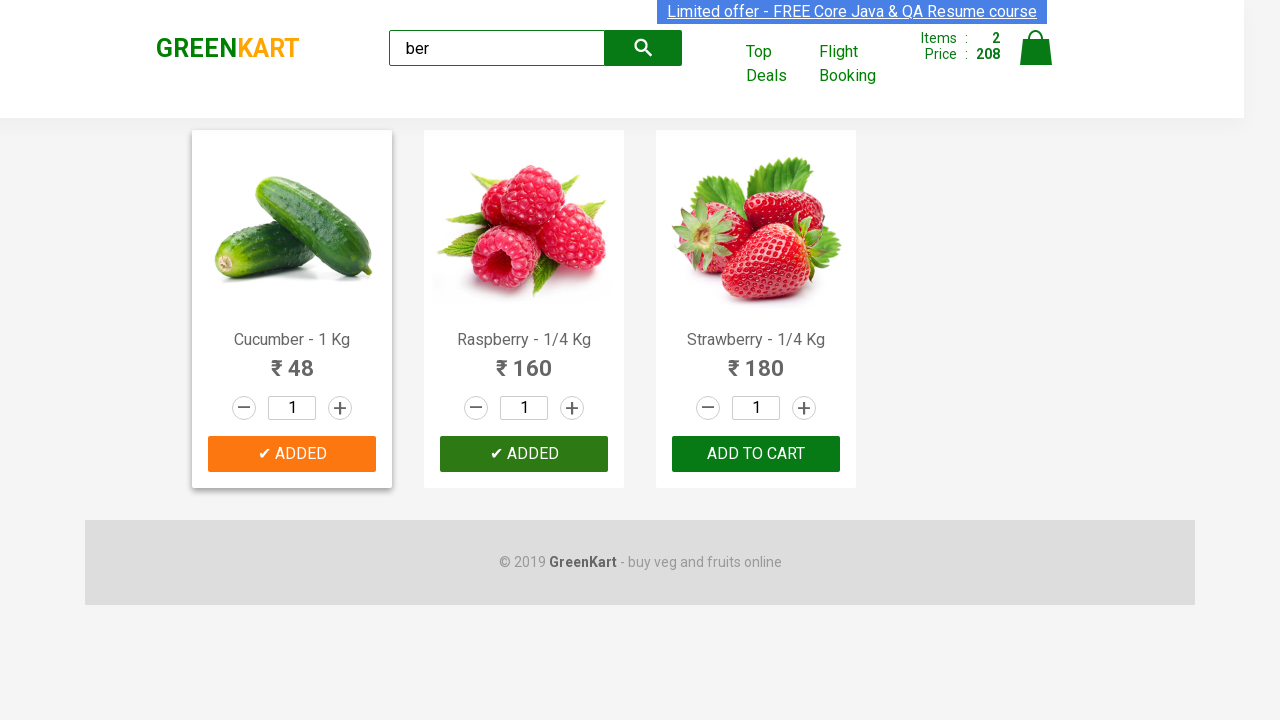

Clicked 'Add to Cart' button for a product at (756, 454) on xpath=//div[@class='product-action']/button >> nth=2
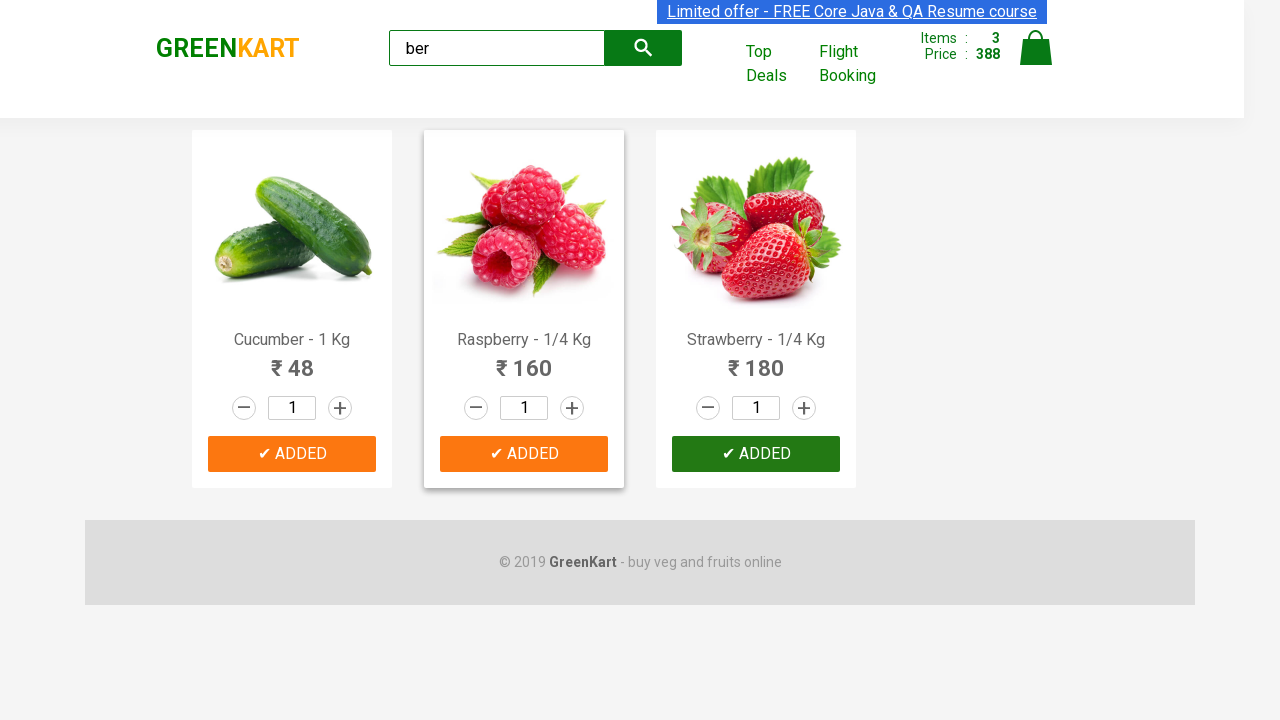

Clicked on cart icon to view cart at (1036, 48) on xpath=//img[@alt='Cart']
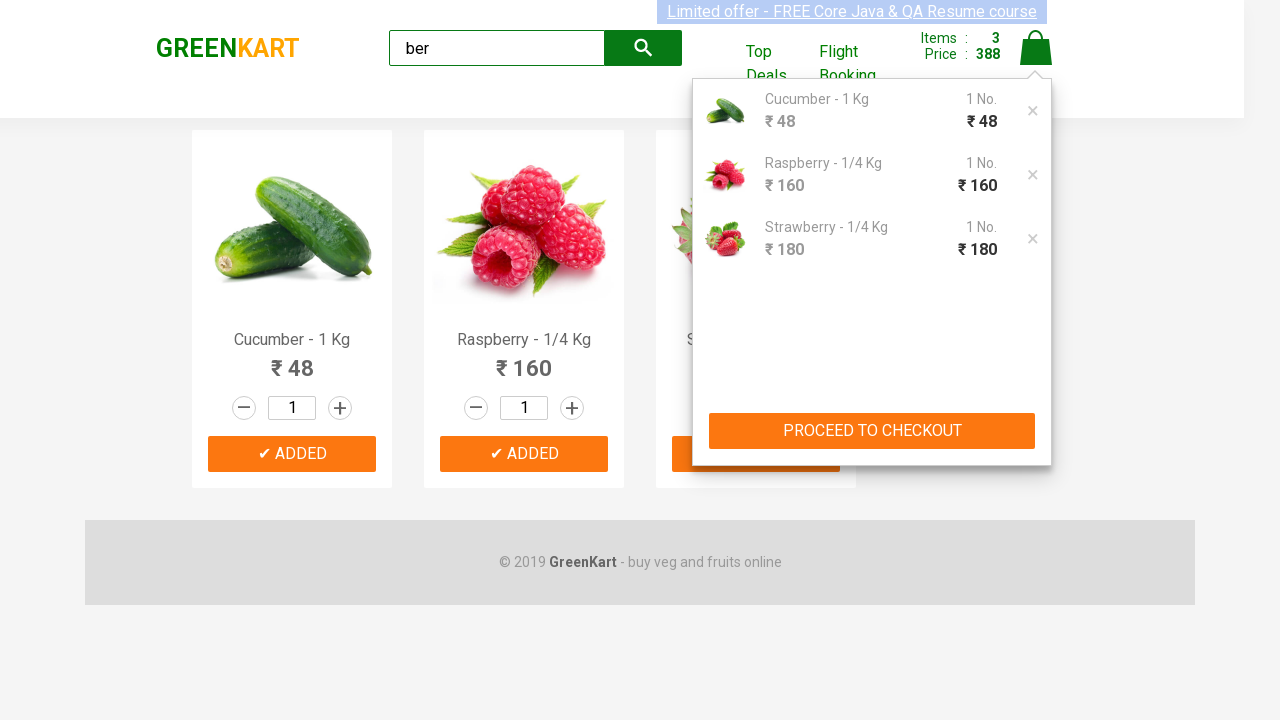

Clicked 'PROCEED TO CHECKOUT' button at (872, 431) on xpath=//button[text()='PROCEED TO CHECKOUT']
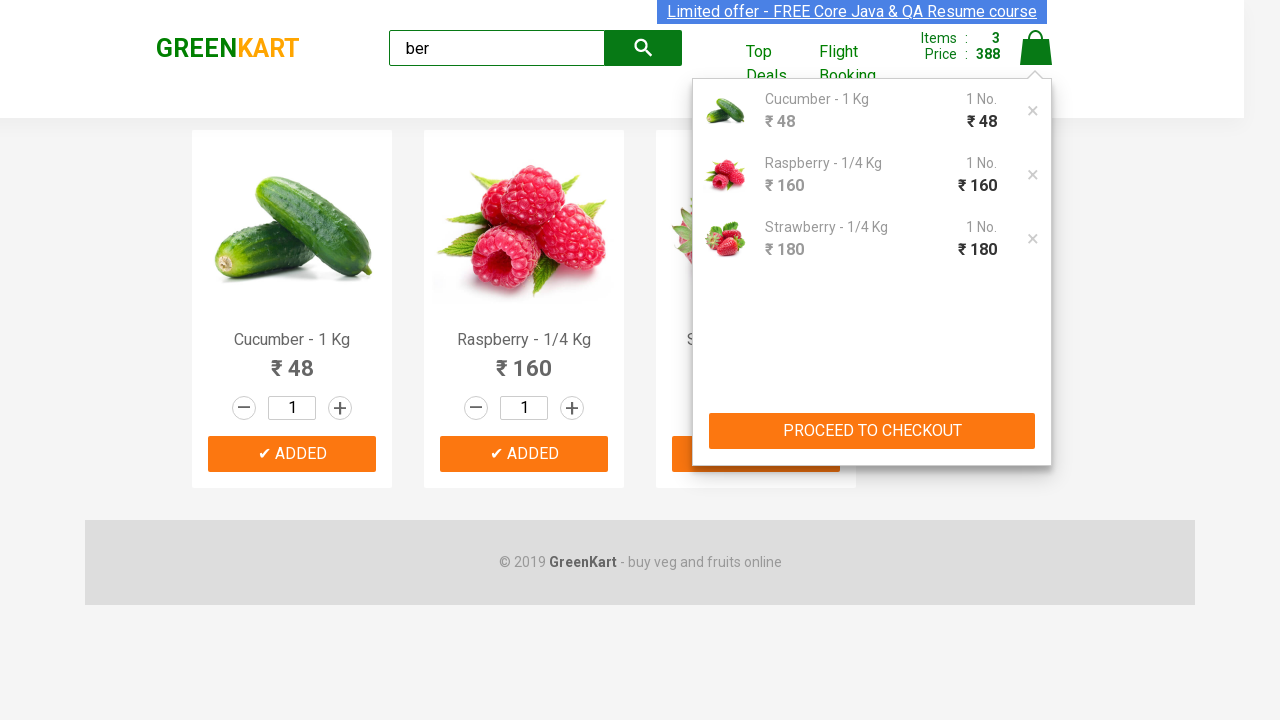

Promo code input field loaded
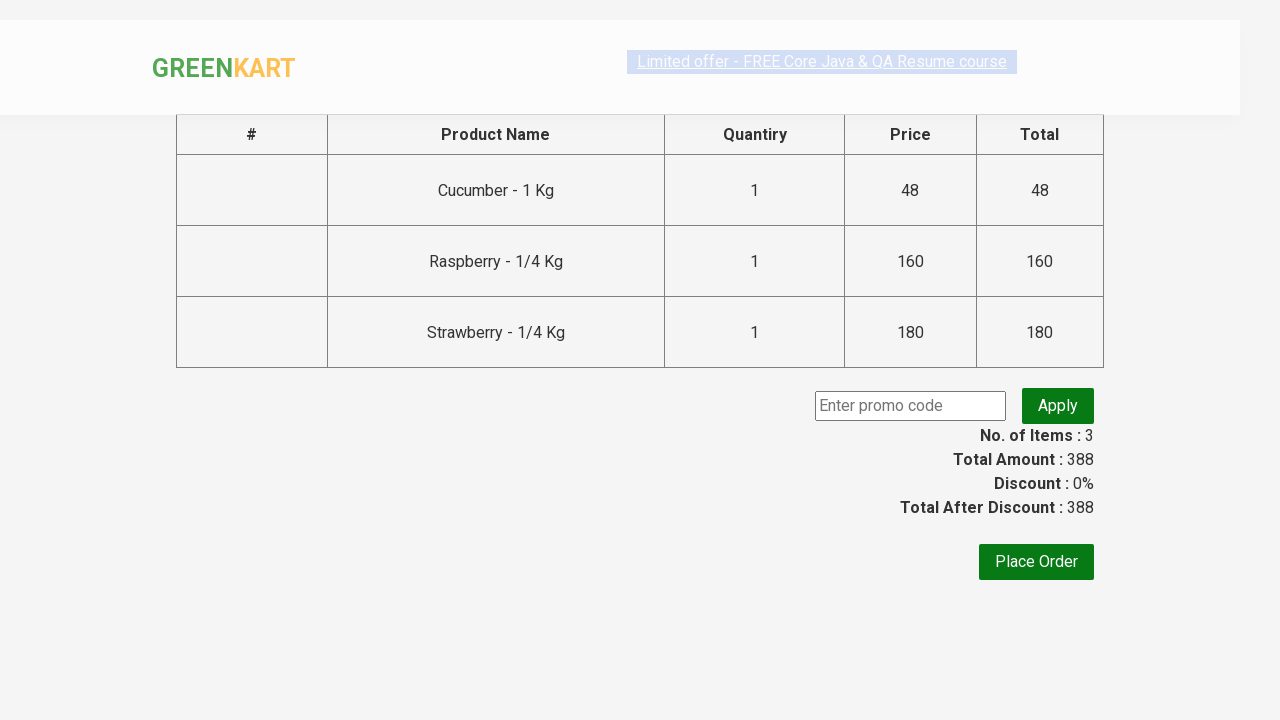

Filled promo code field with 'rahulshettyacademy' on .promoCode
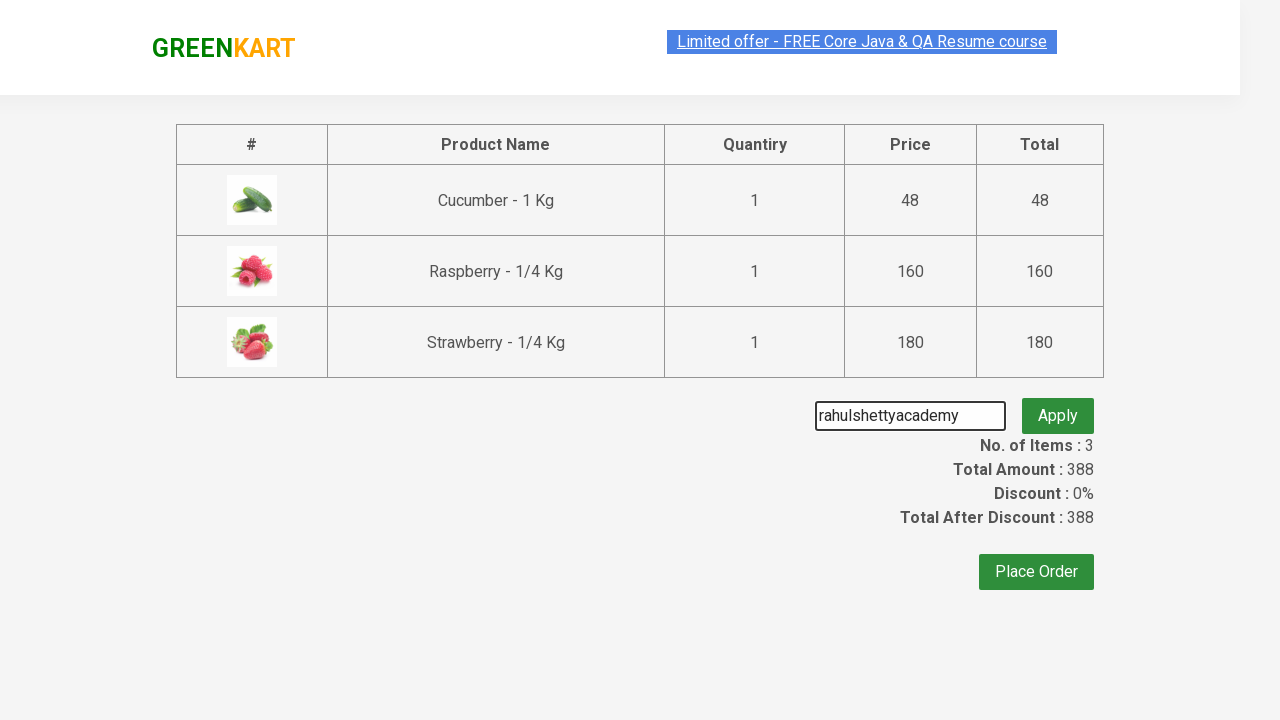

Clicked button to apply promo code at (1058, 406) on .promoBtn
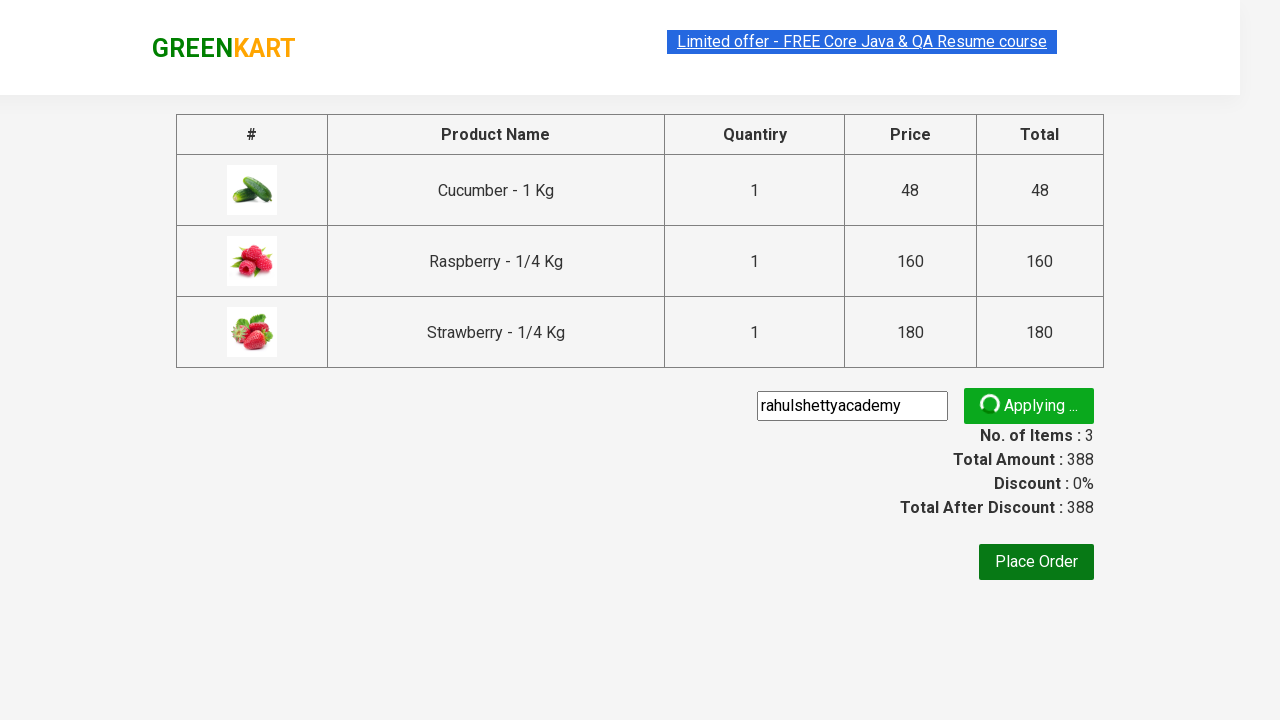

Promo code was successfully applied and discount info displayed
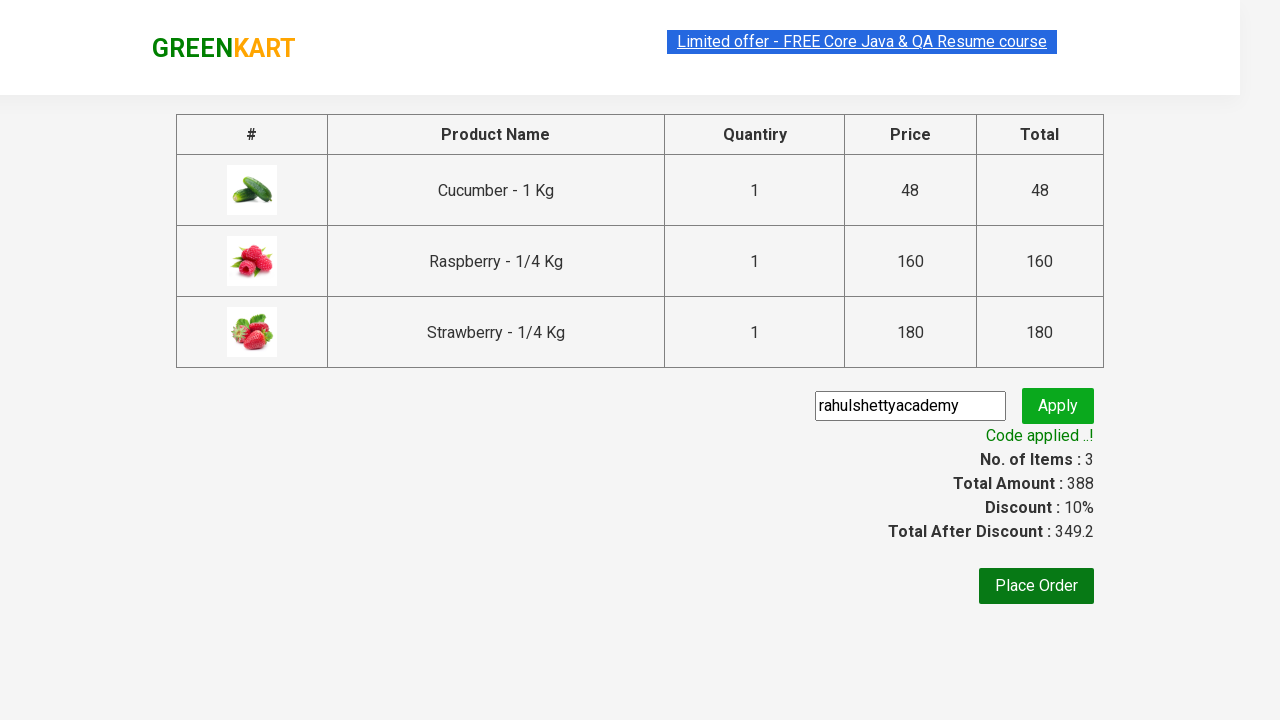

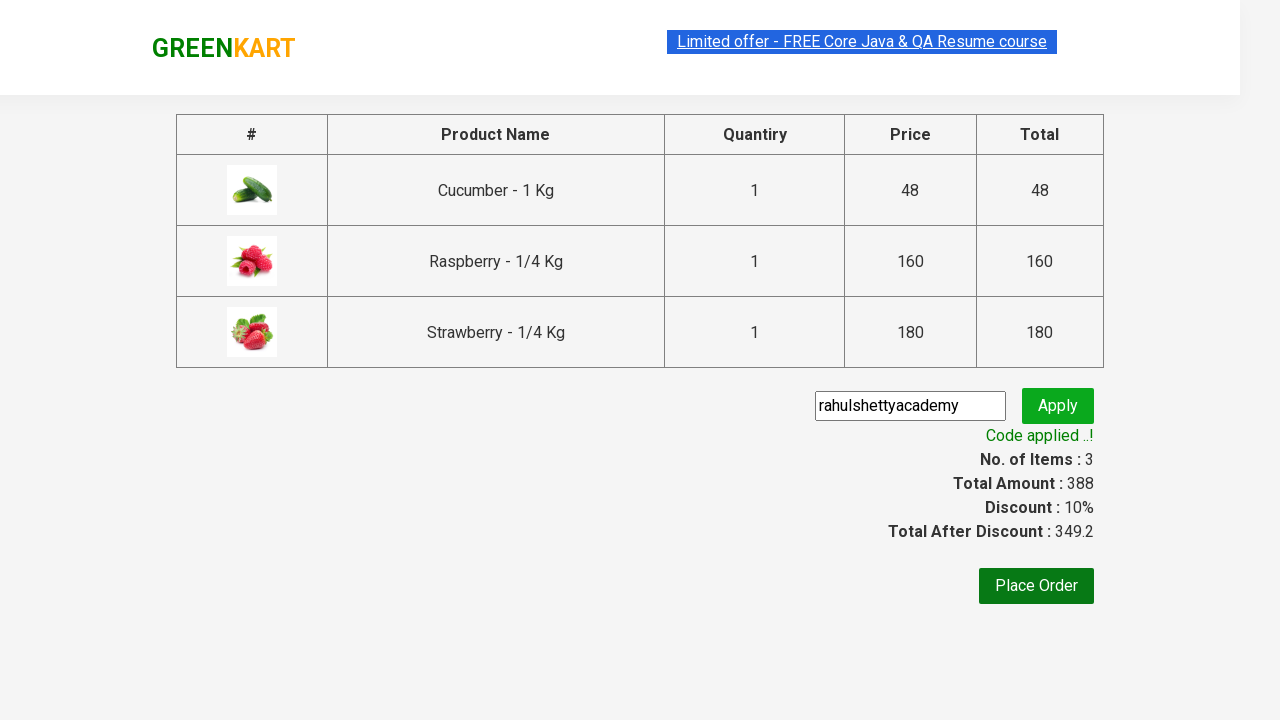